Tests countdown timer functionality by waiting for it to reach 00 seconds

Starting URL: https://automationfc.github.io/fluent-wait/

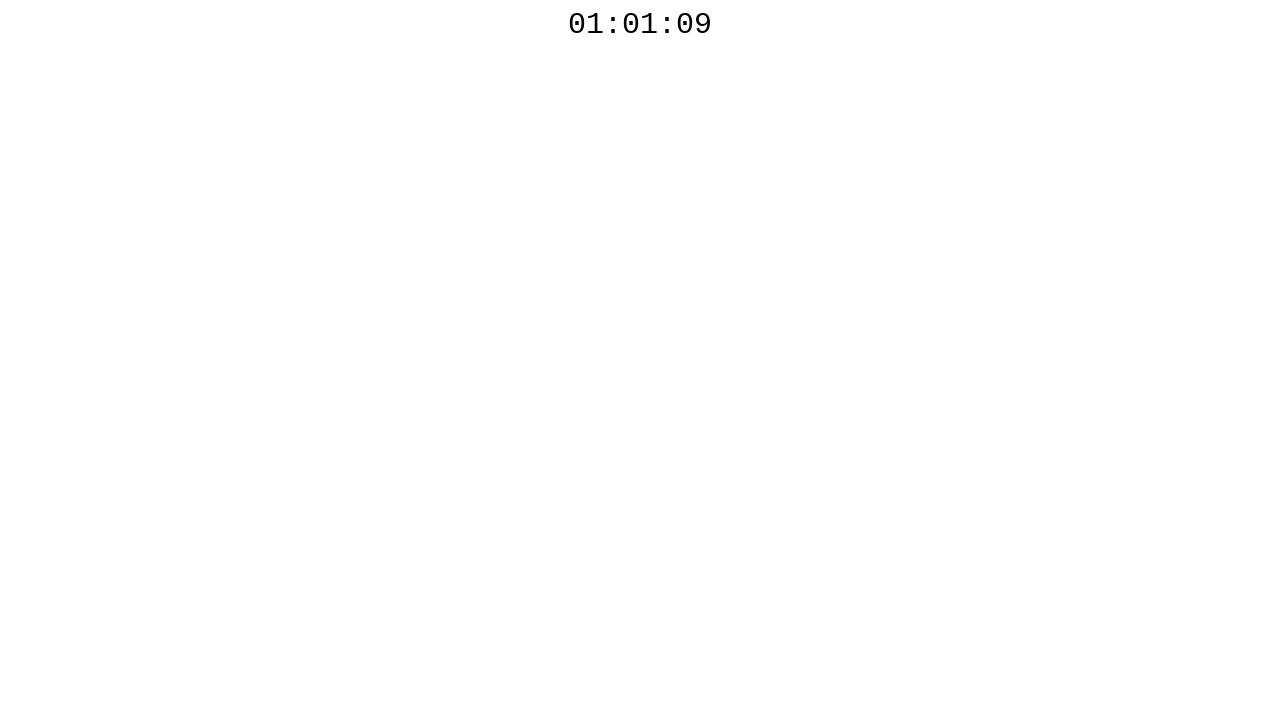

Waited for countdown timer to reach 00 seconds
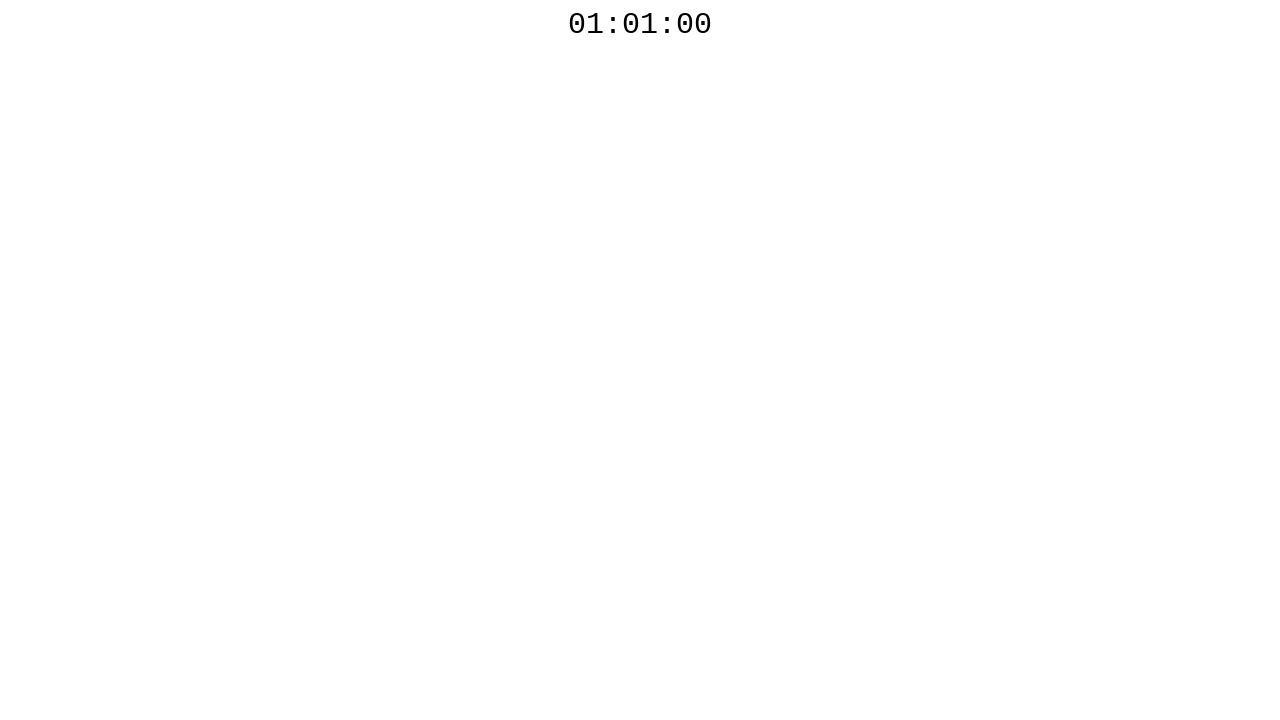

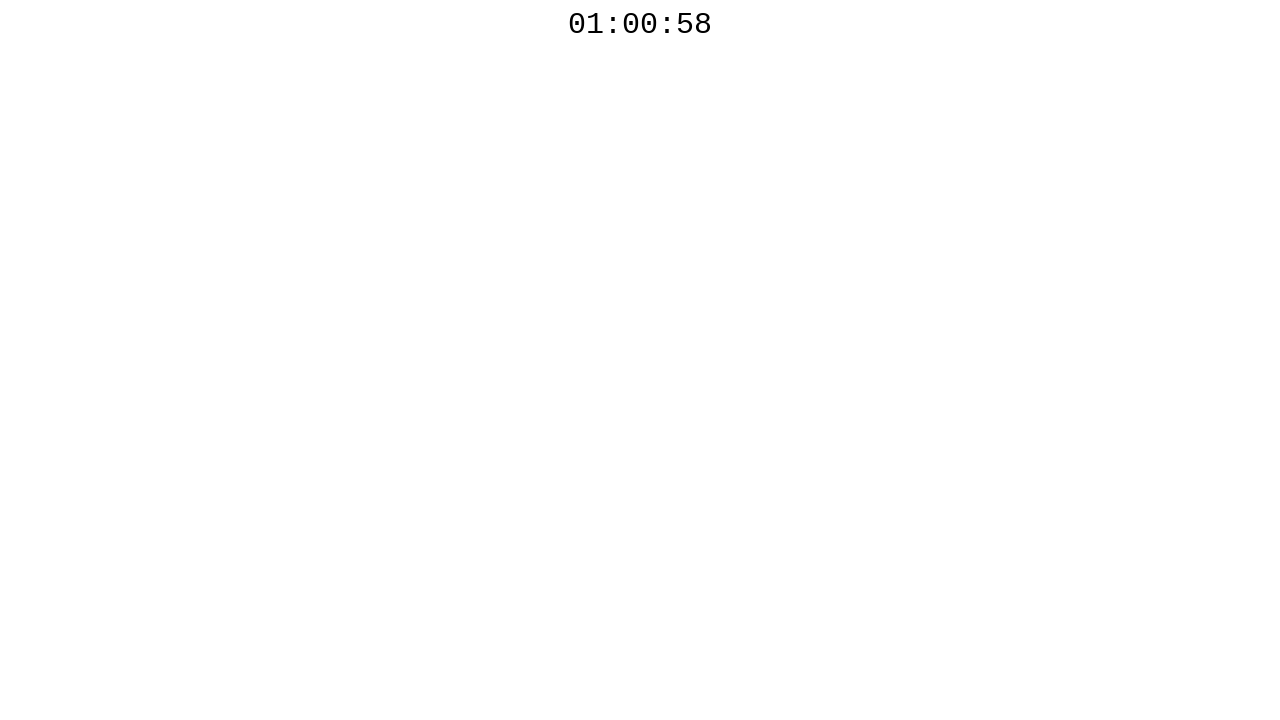